Tests drag and drop functionality on the jQuery UI demo page by dragging an element and dropping it onto a target drop zone within an iframe.

Starting URL: https://jqueryui.com/droppable/

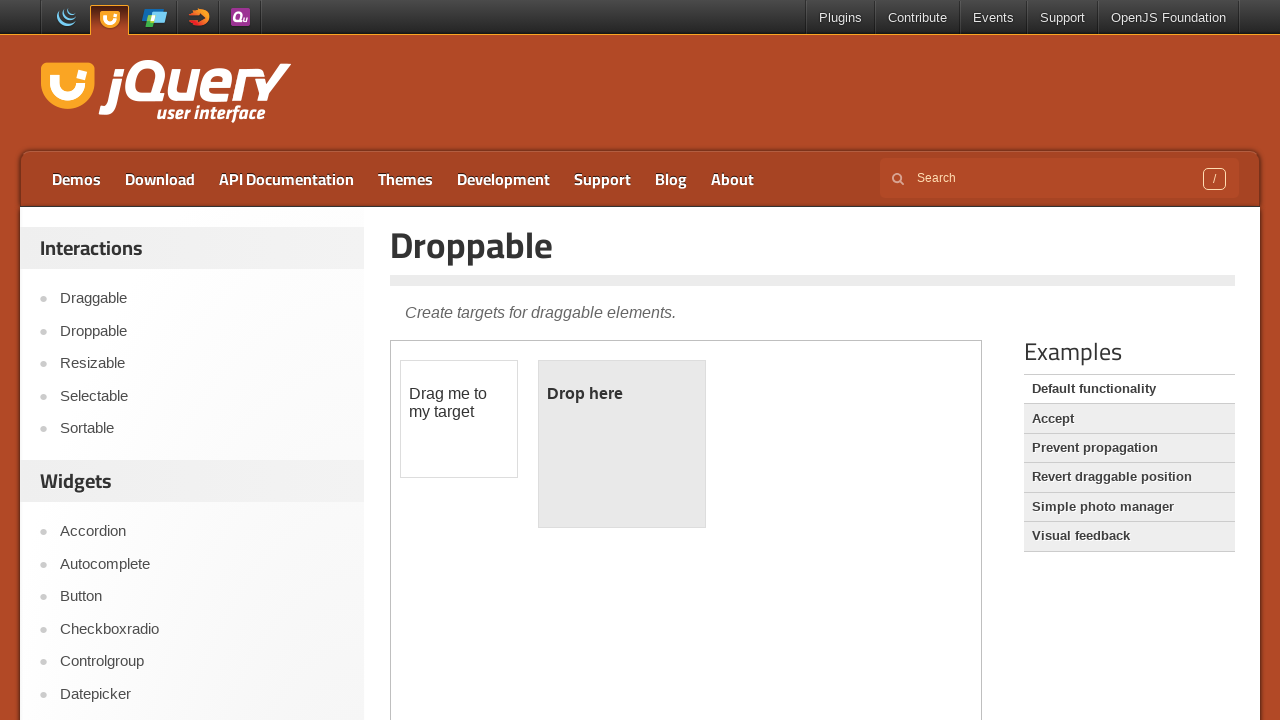

Located the demo iframe containing drag and drop elements
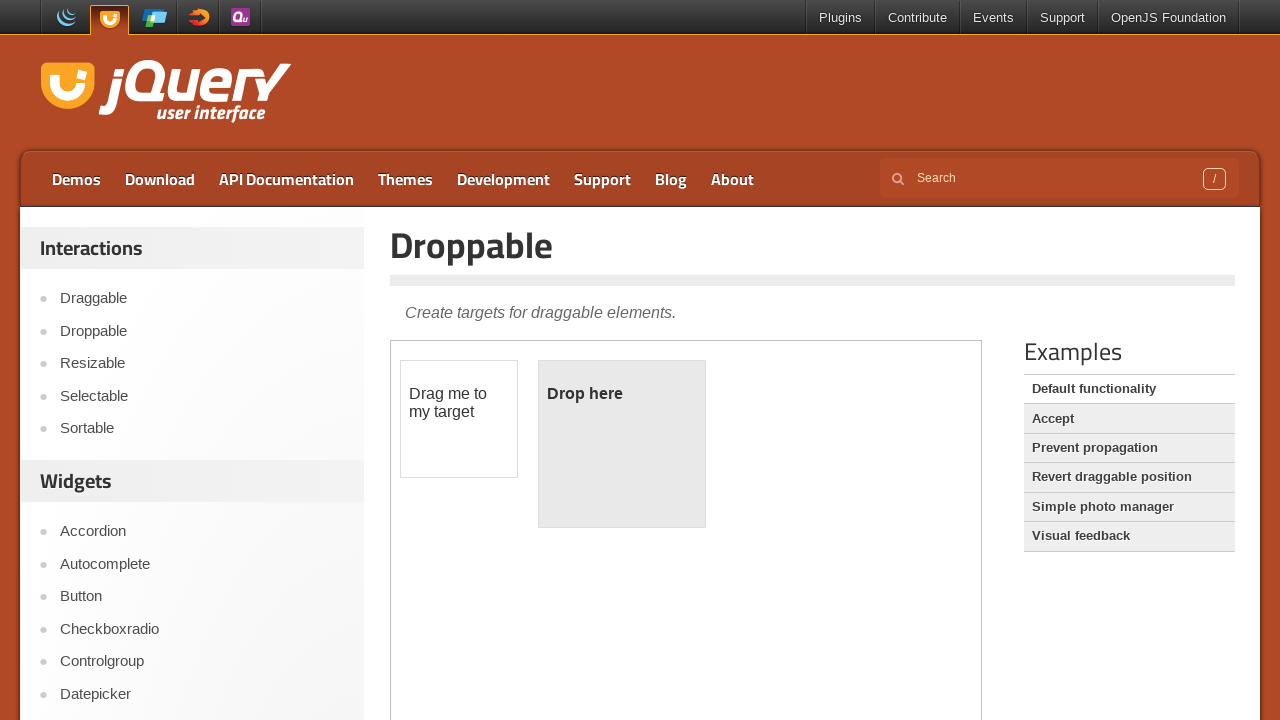

Located the draggable element with id 'draggable'
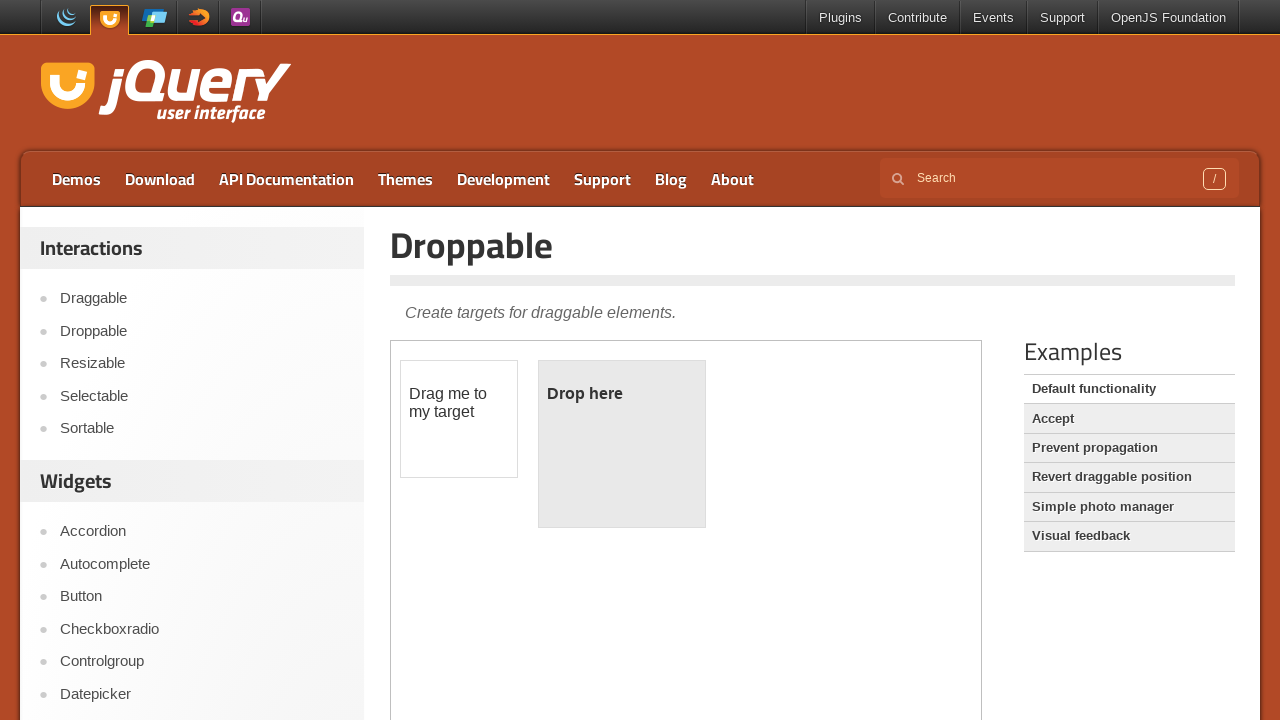

Located the droppable target element with id 'droppable'
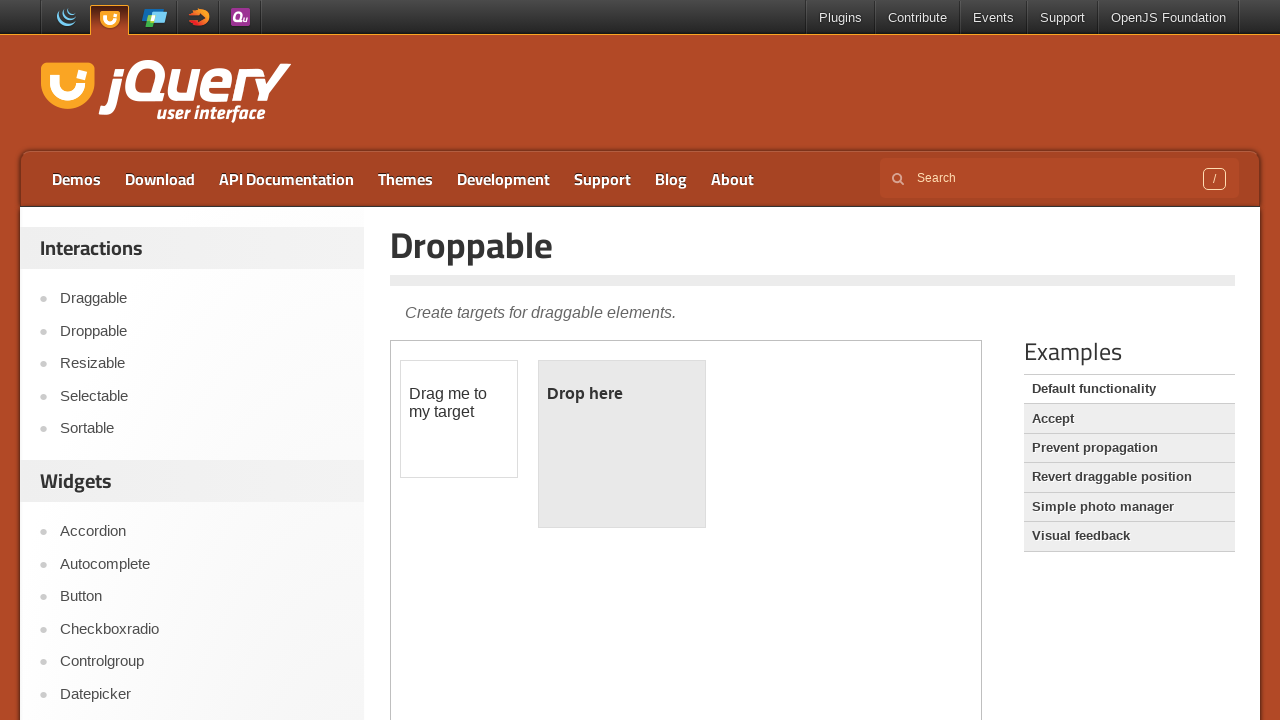

Dragged the draggable element onto the droppable target zone at (622, 444)
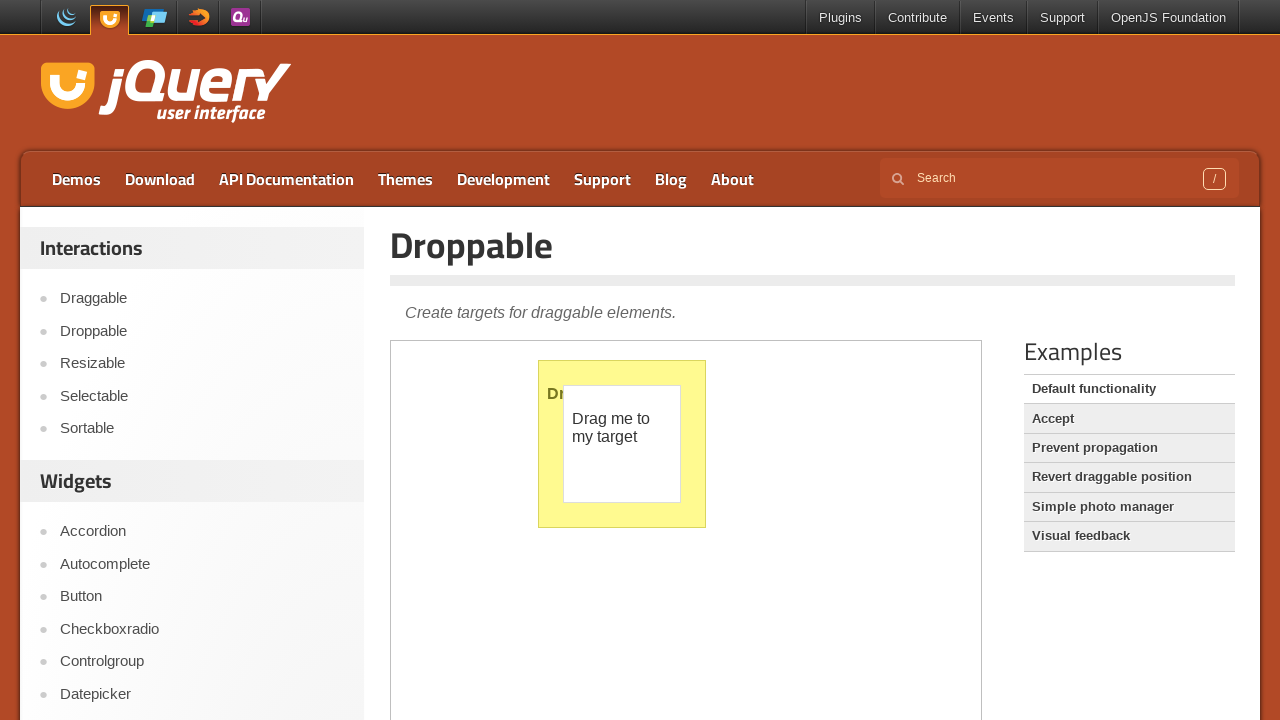

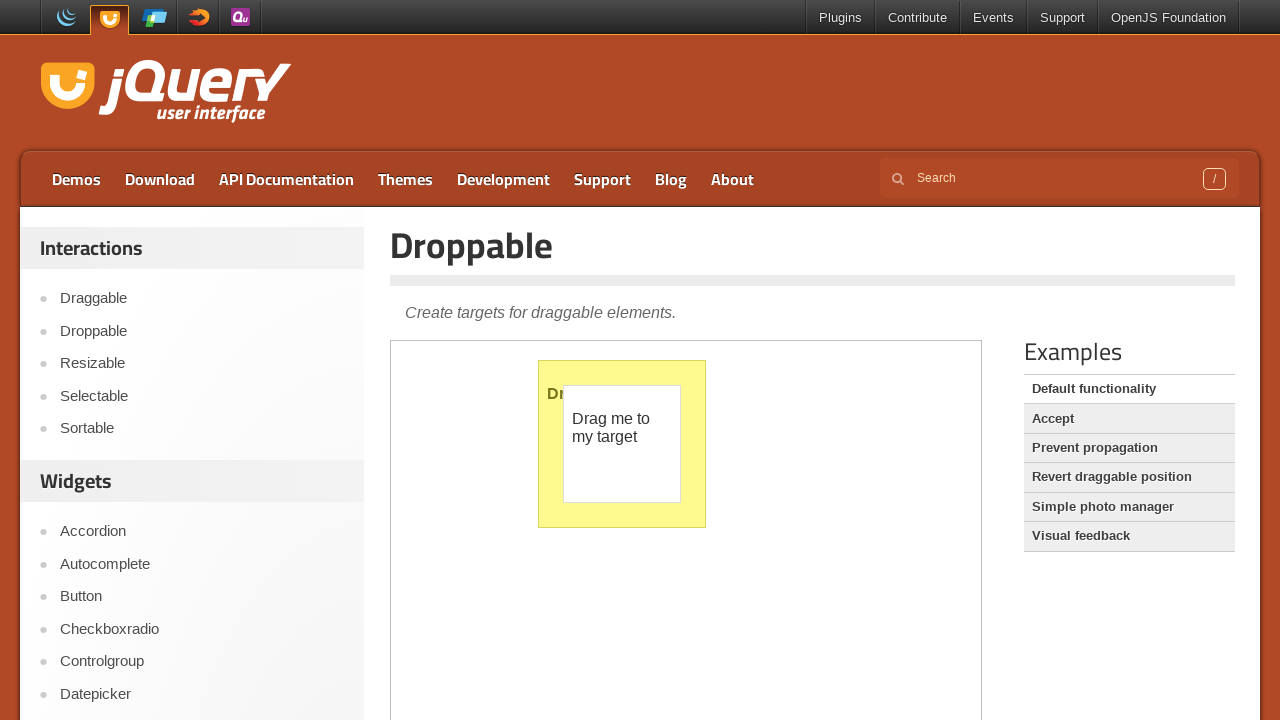